Tests browser window functionality on DemoQA by navigating to the Browser Windows section, opening new tabs and windows, switching between them, and closing them.

Starting URL: https://demoqa.com

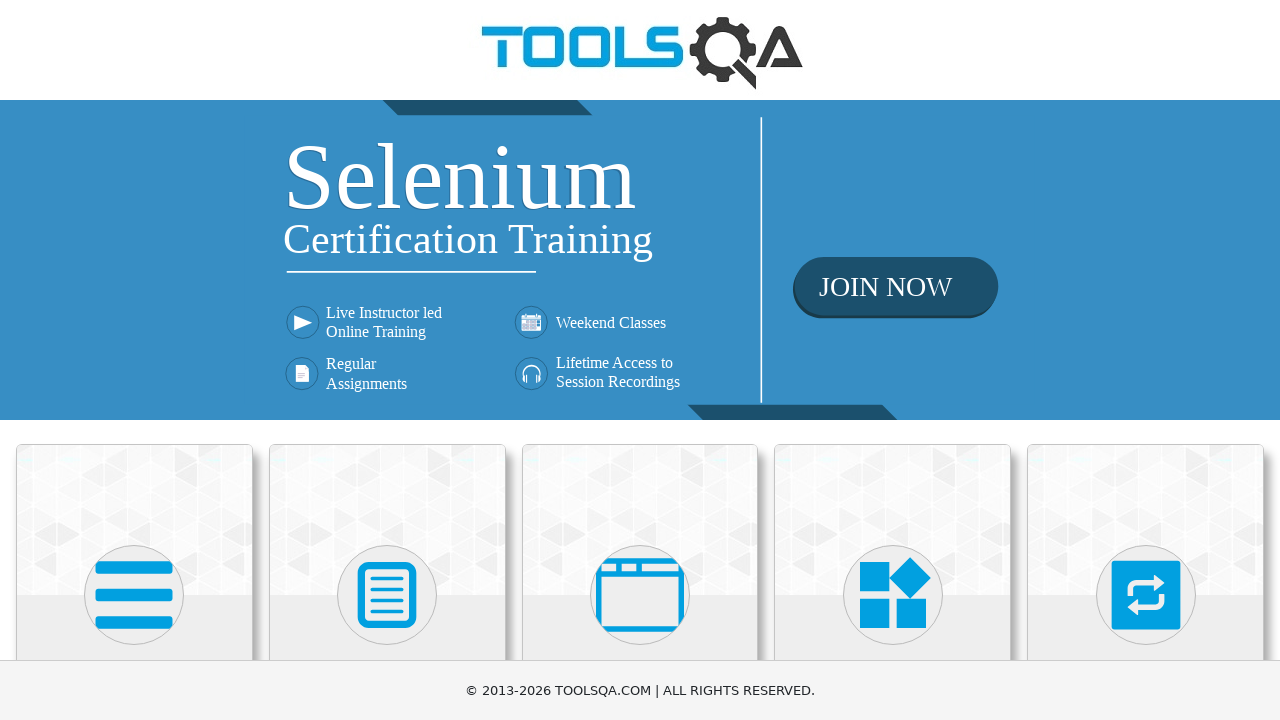

Scrolled down by 450 pixels to view cards
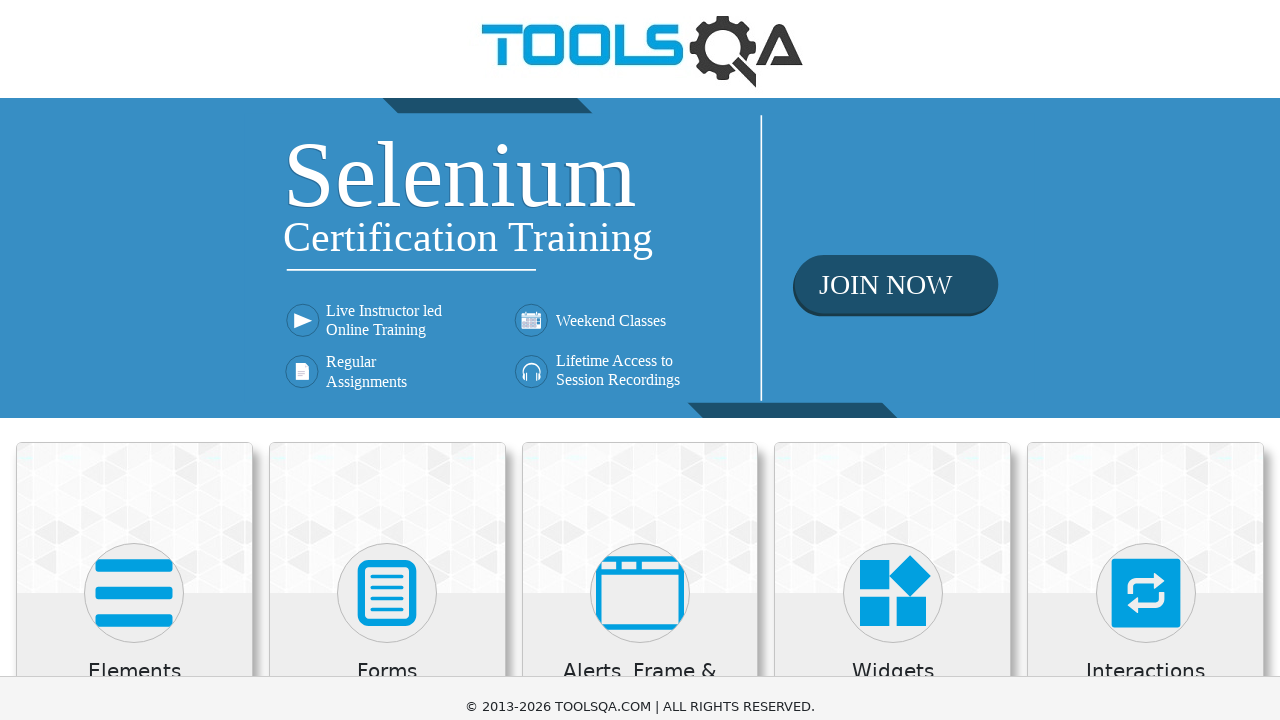

Clicked on 'Alerts, Frame & Windows' card at (640, 235) on xpath=//h5[text()='Alerts, Frame & Windows']
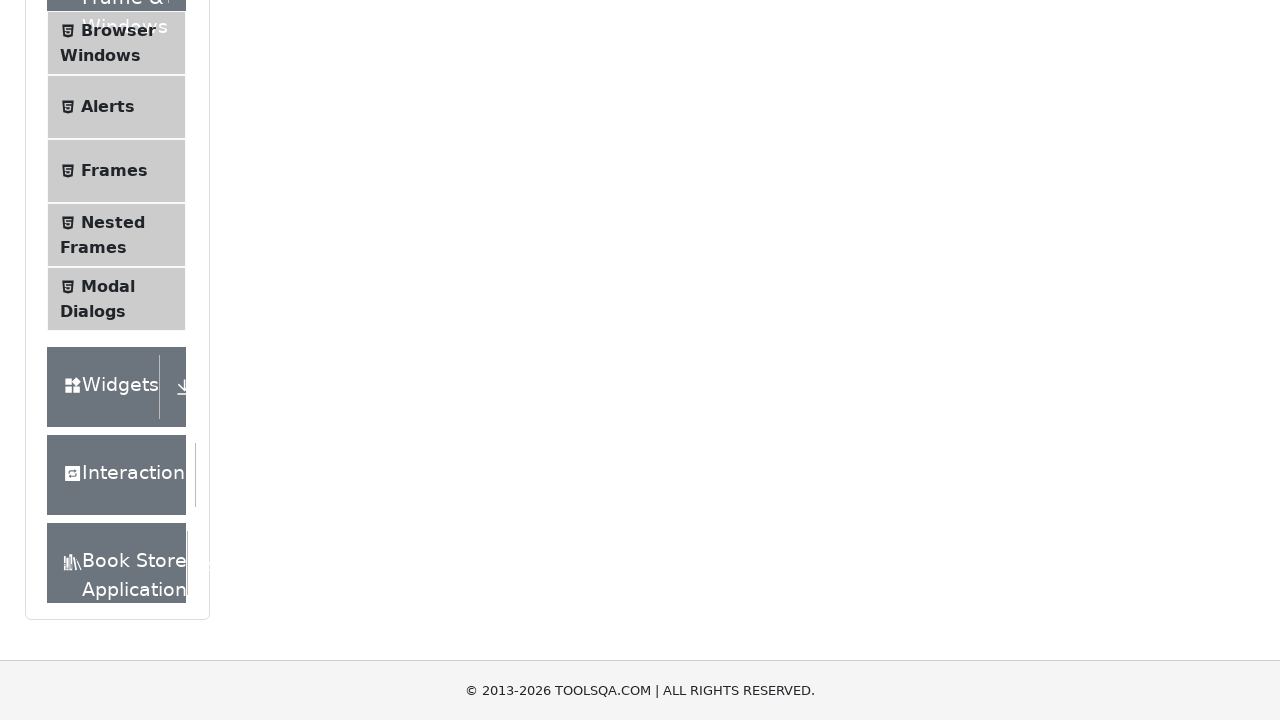

Clicked on 'Browser Windows' menu item at (118, 30) on xpath=//span[text()='Browser Windows']
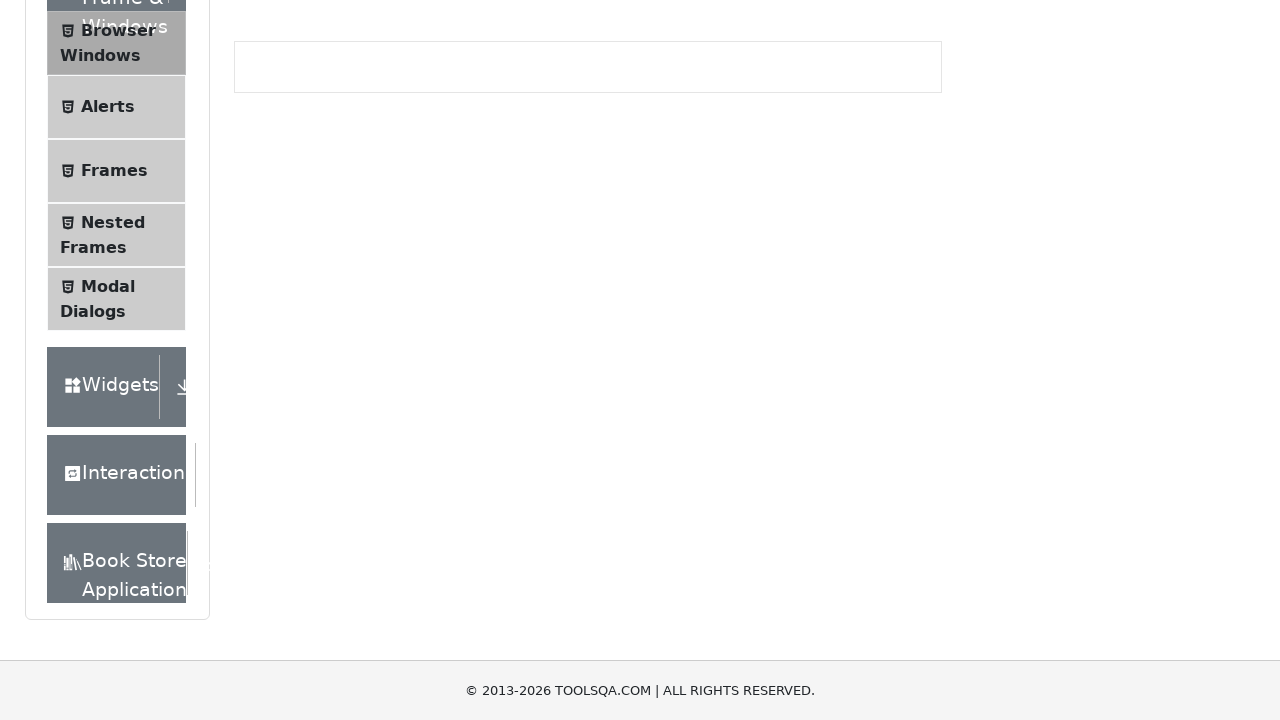

Clicked 'New Tab' button to open a new tab at (280, 242) on #tabButton
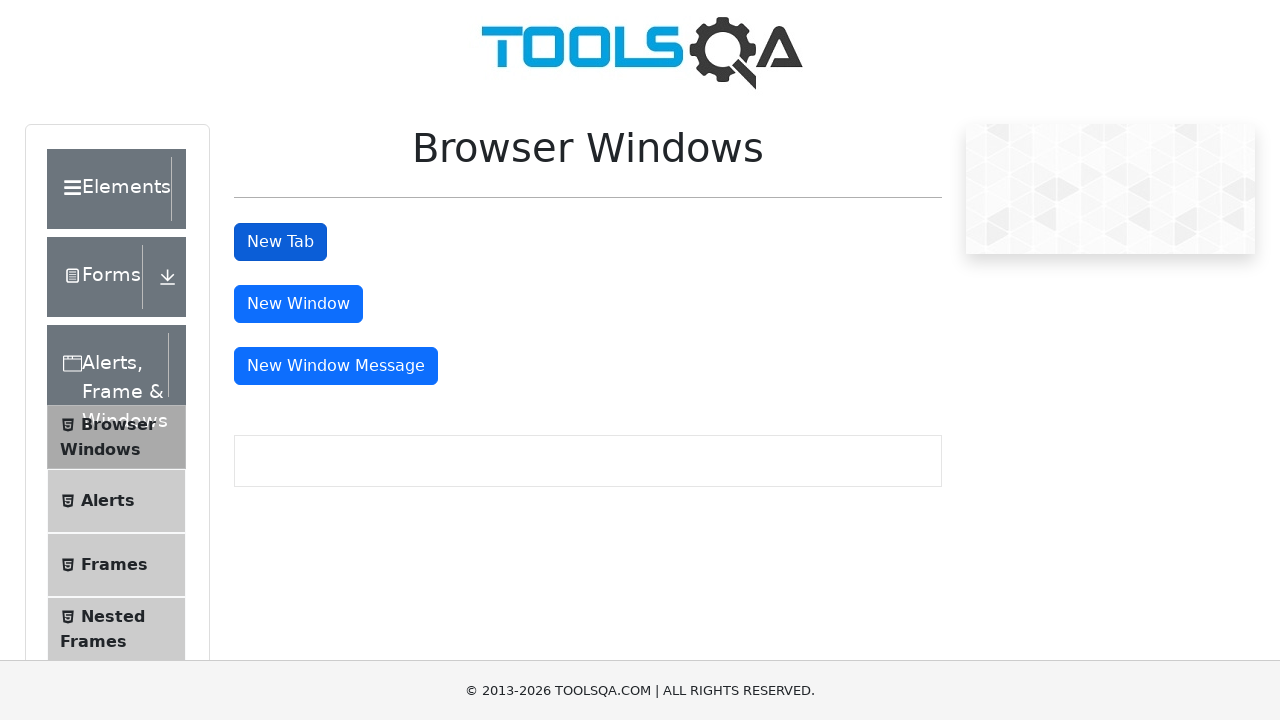

Closed the new tab
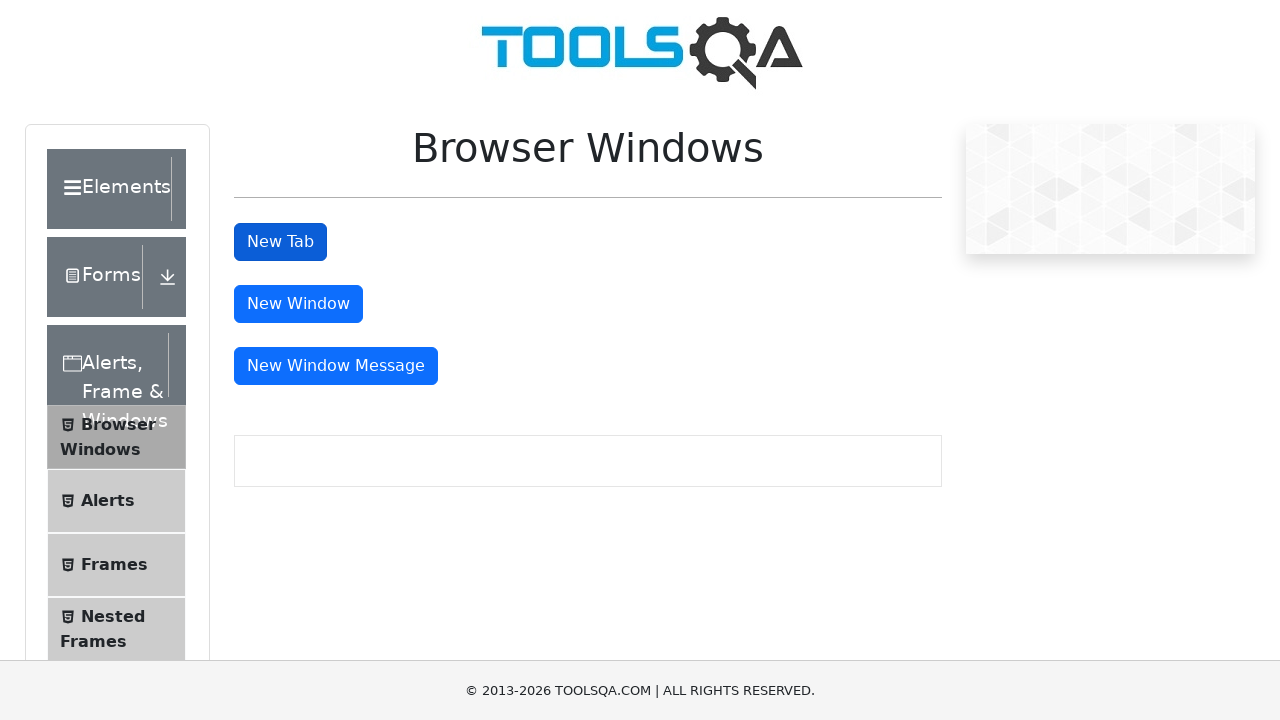

Clicked 'New Window' button to open a new window at (298, 304) on #windowButton
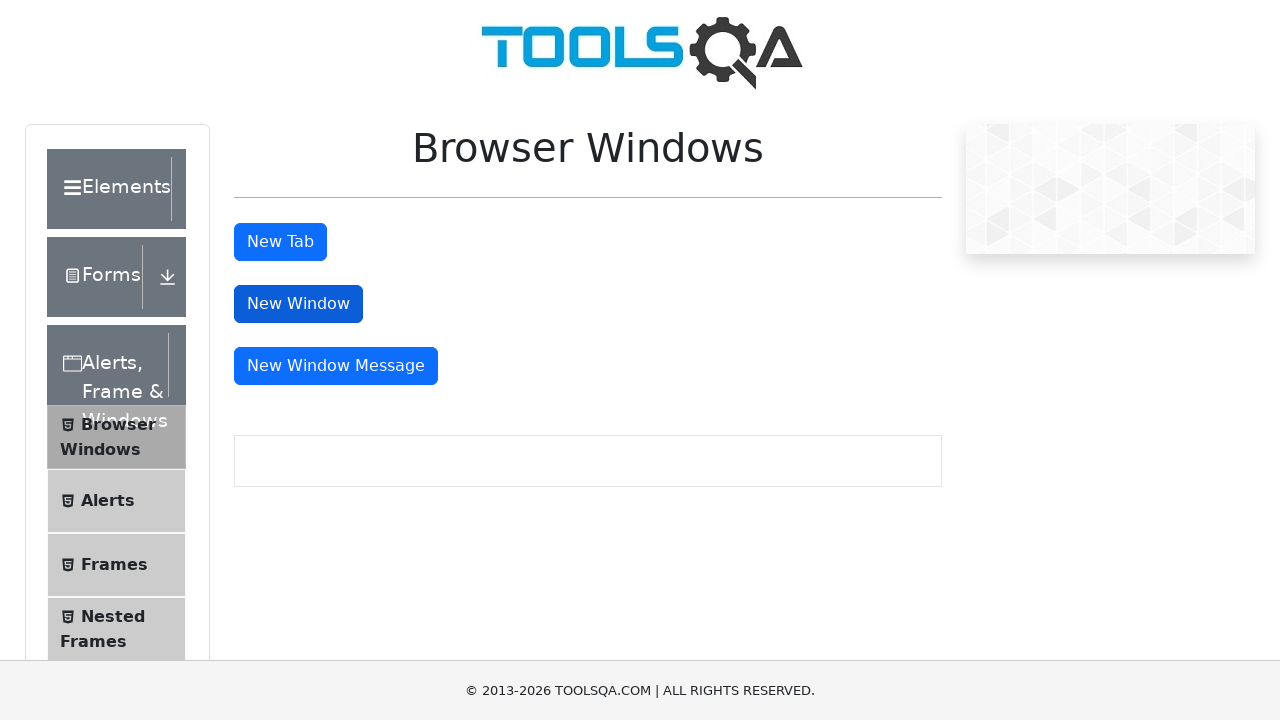

Closed the new window
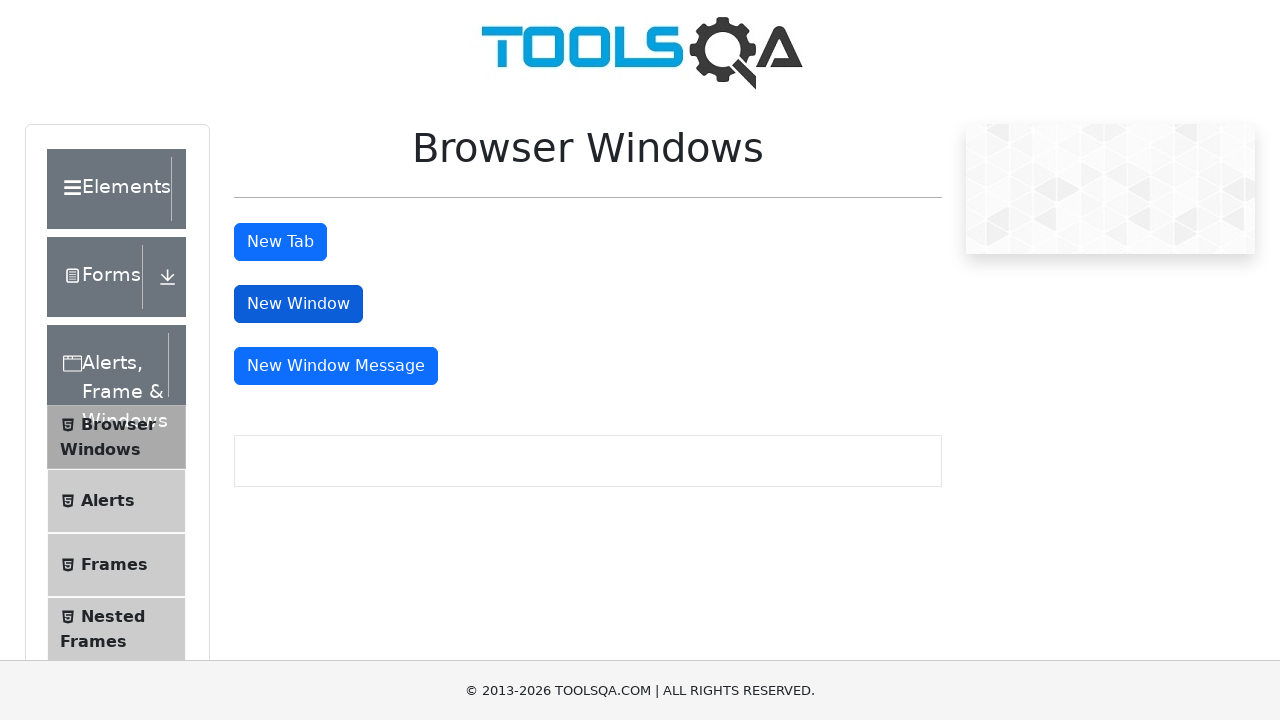

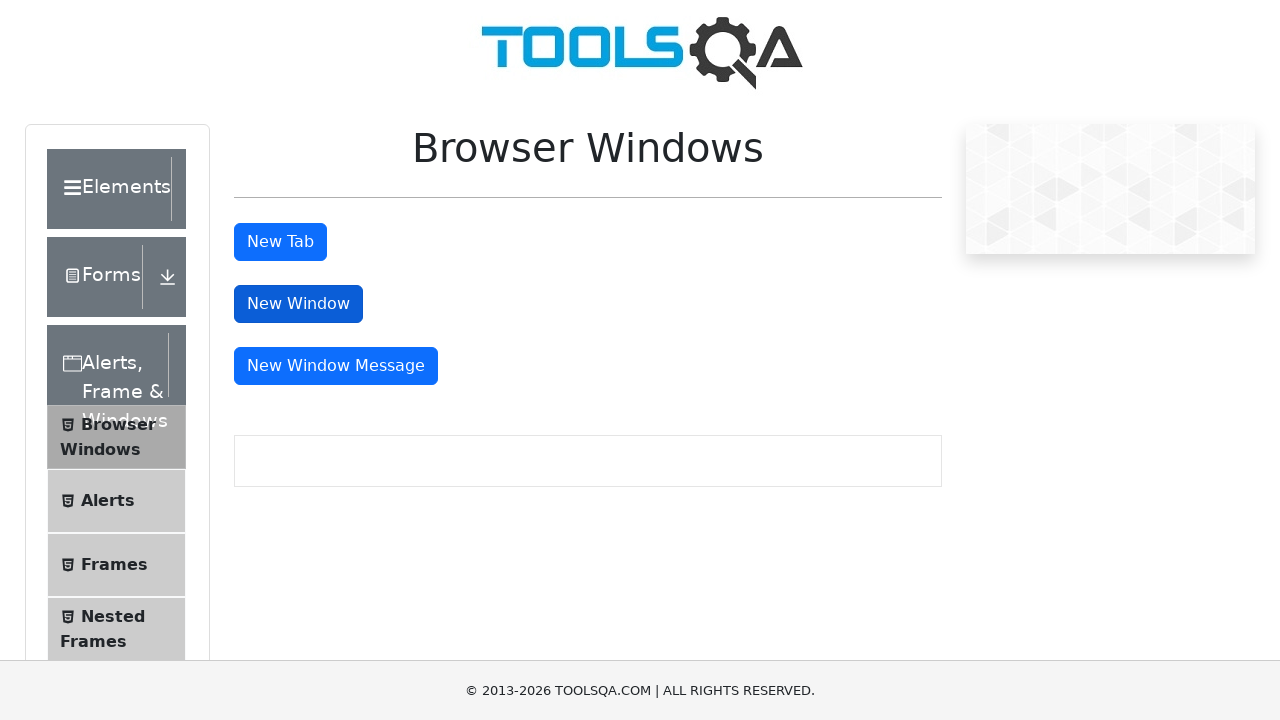